Tests drag and drop functionality by dragging an element into a drop zone and verifying the dropped text

Starting URL: http://jqueryui.com/resources/demos/droppable/default.html

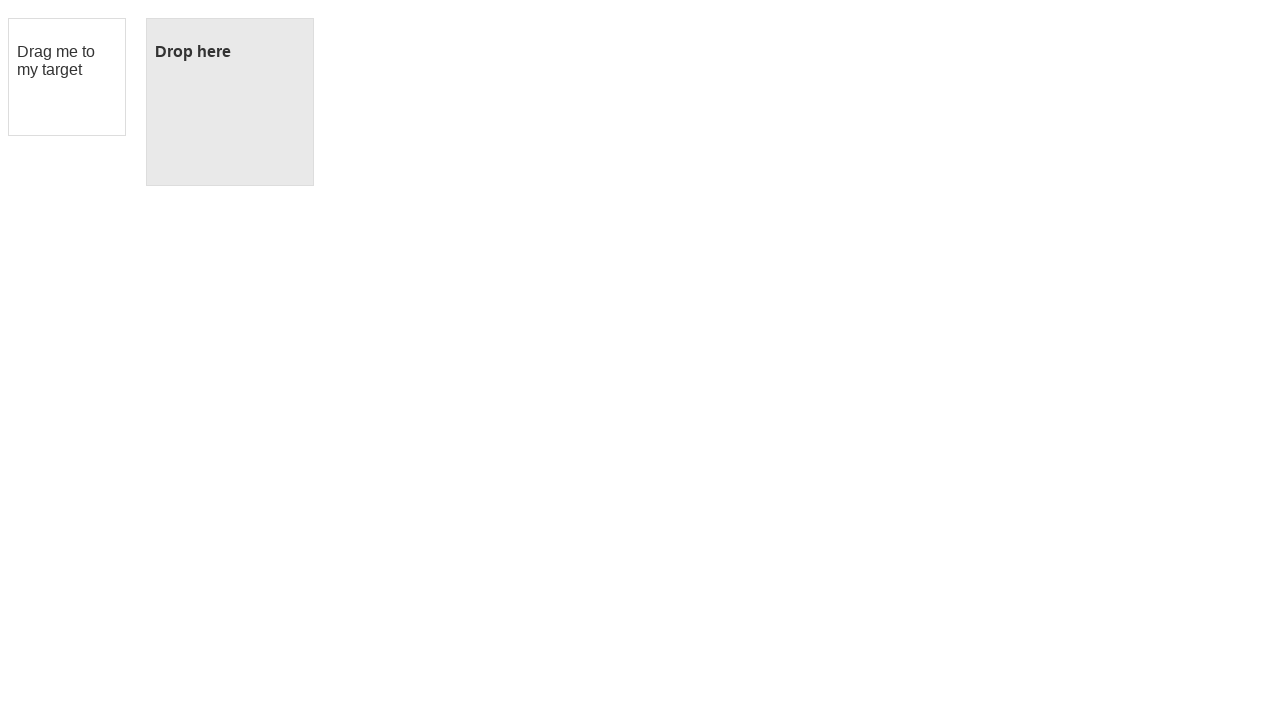

Located the draggable element
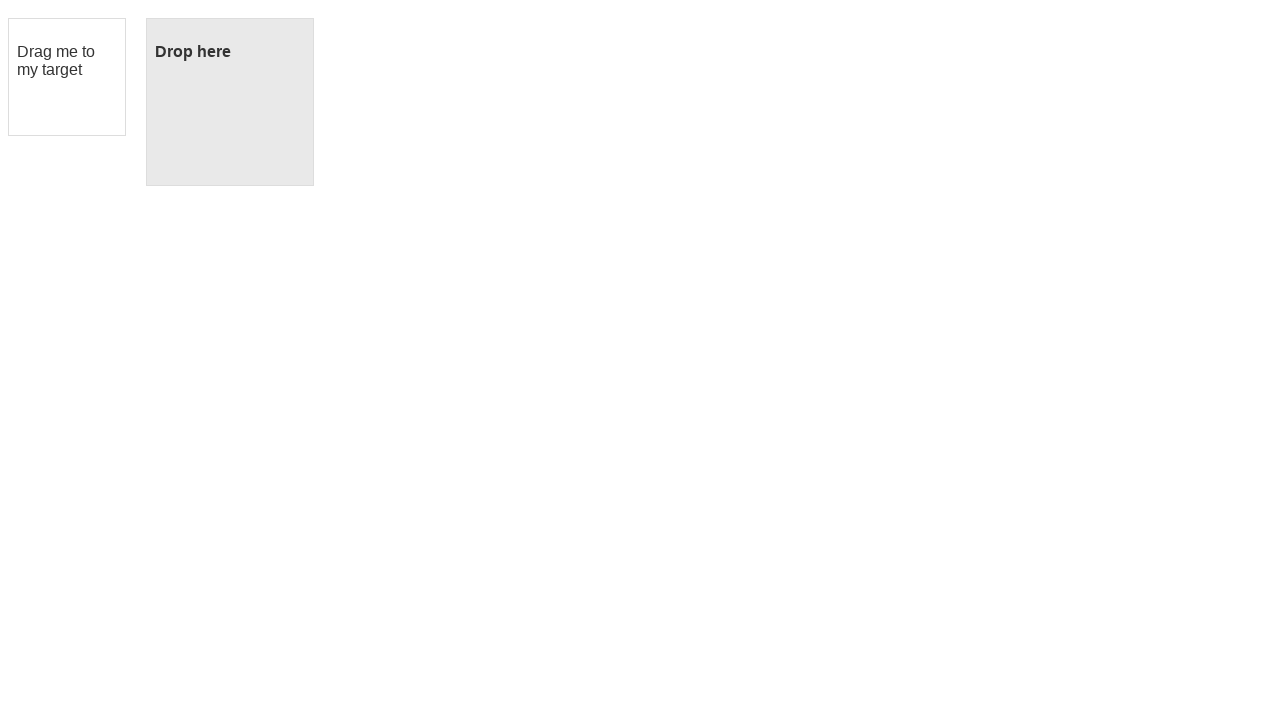

Located the droppable element
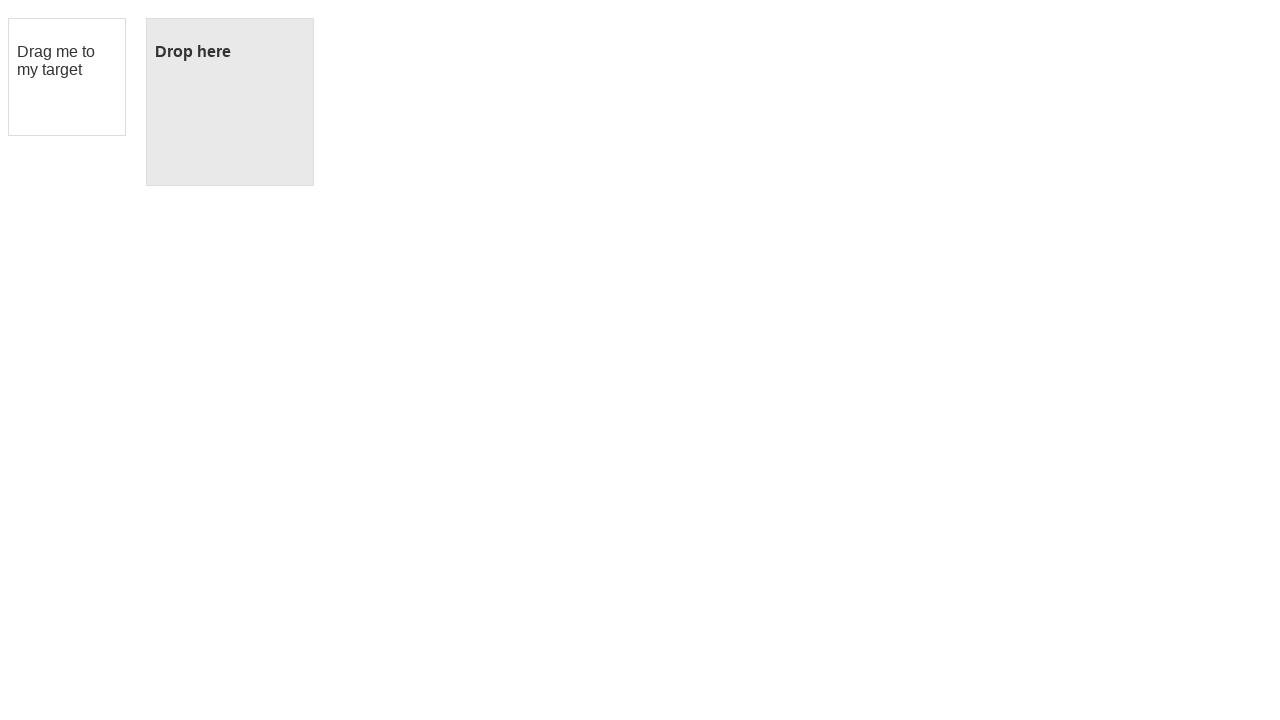

Dragged element into drop zone at (230, 102)
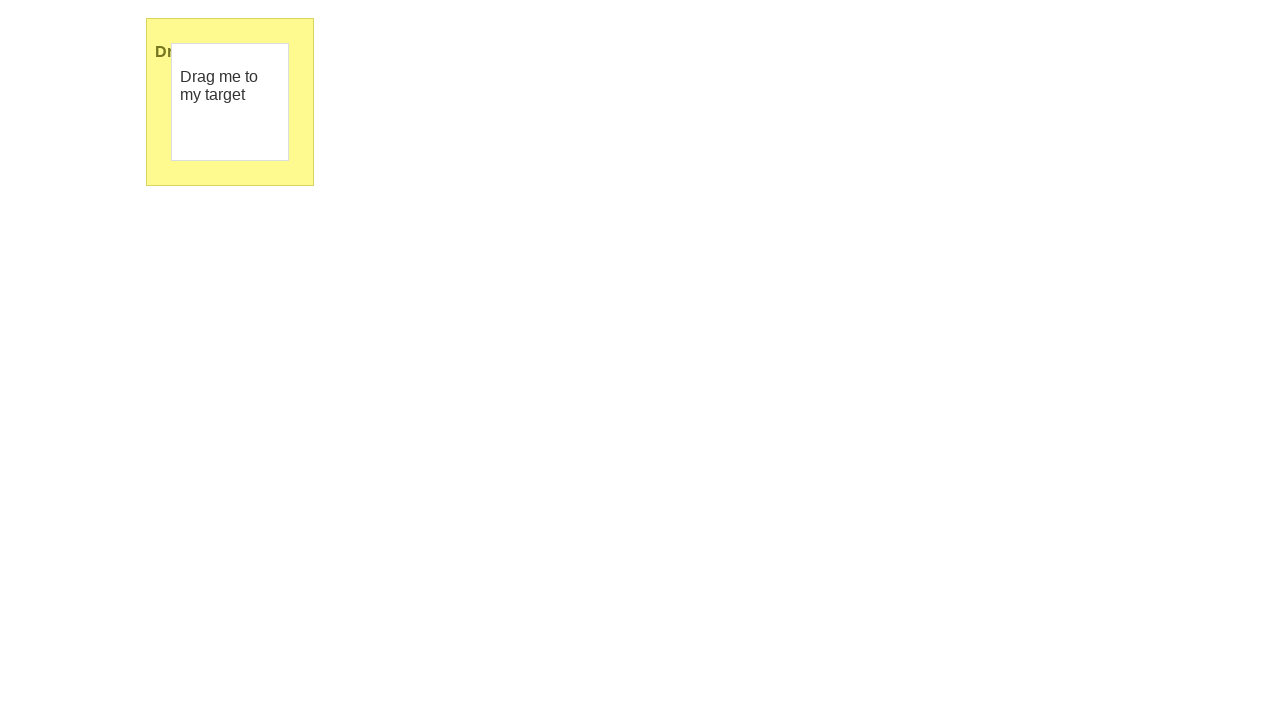

Retrieved dropped element text content
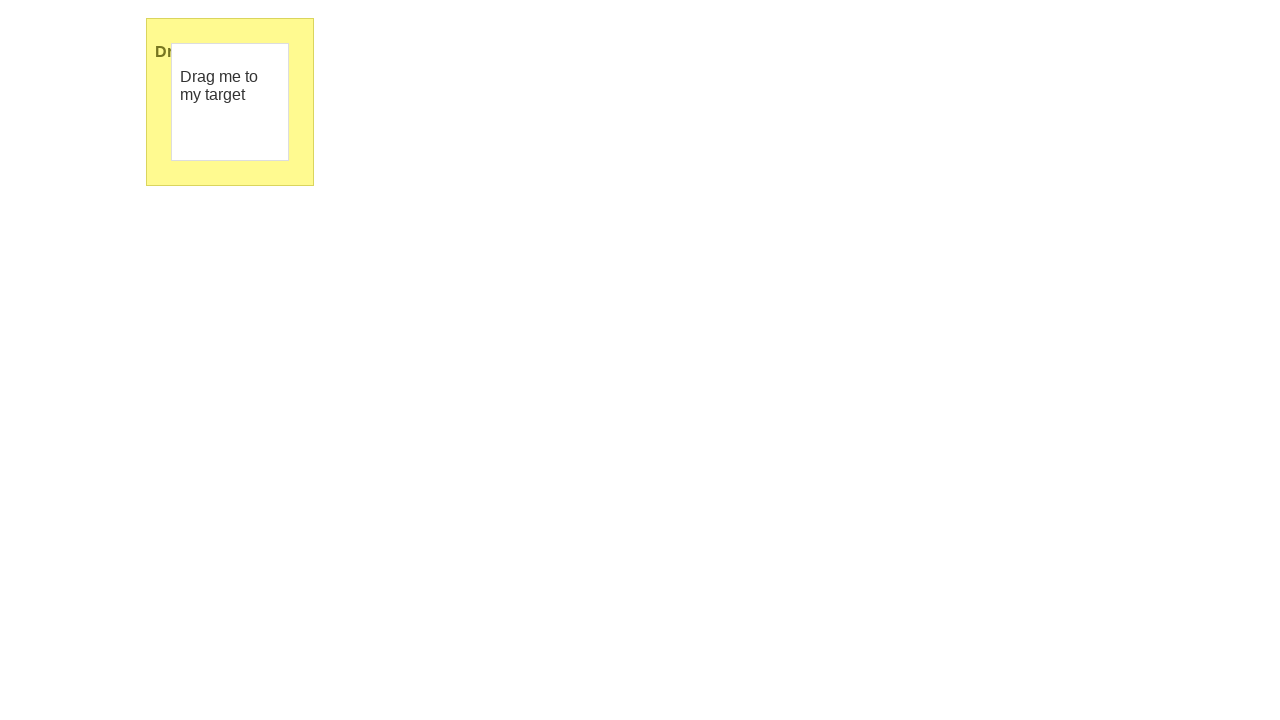

Verified that dropped text is 'Dropped!'
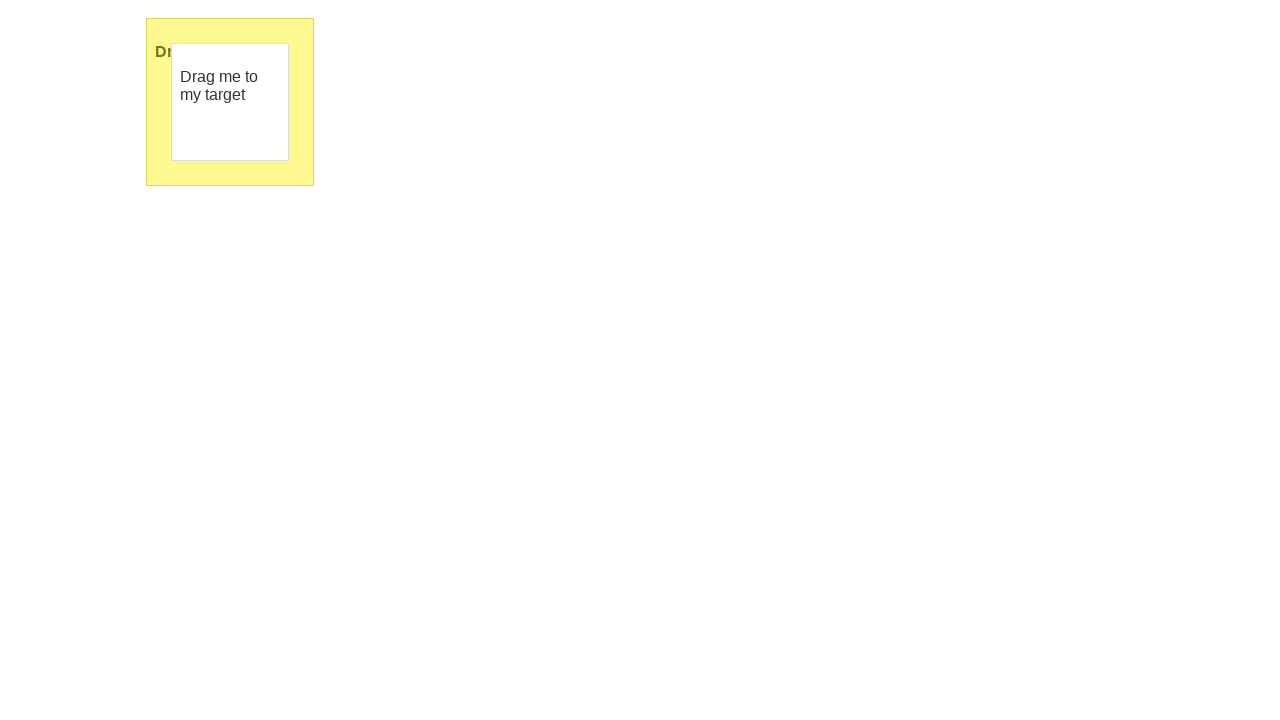

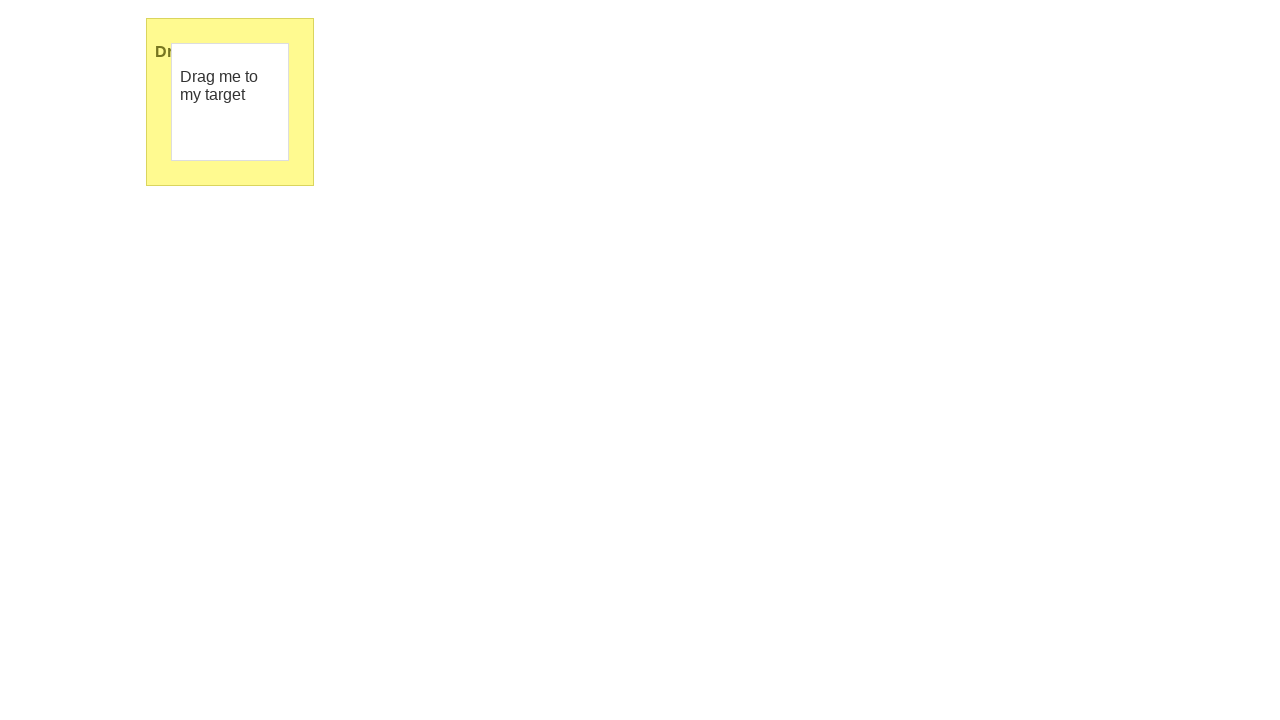